Tests calculator multiplying 20 * 10, expecting result of 200

Starting URL: https://www.globalsqa.com/angularJs-protractor/SimpleCalculator/

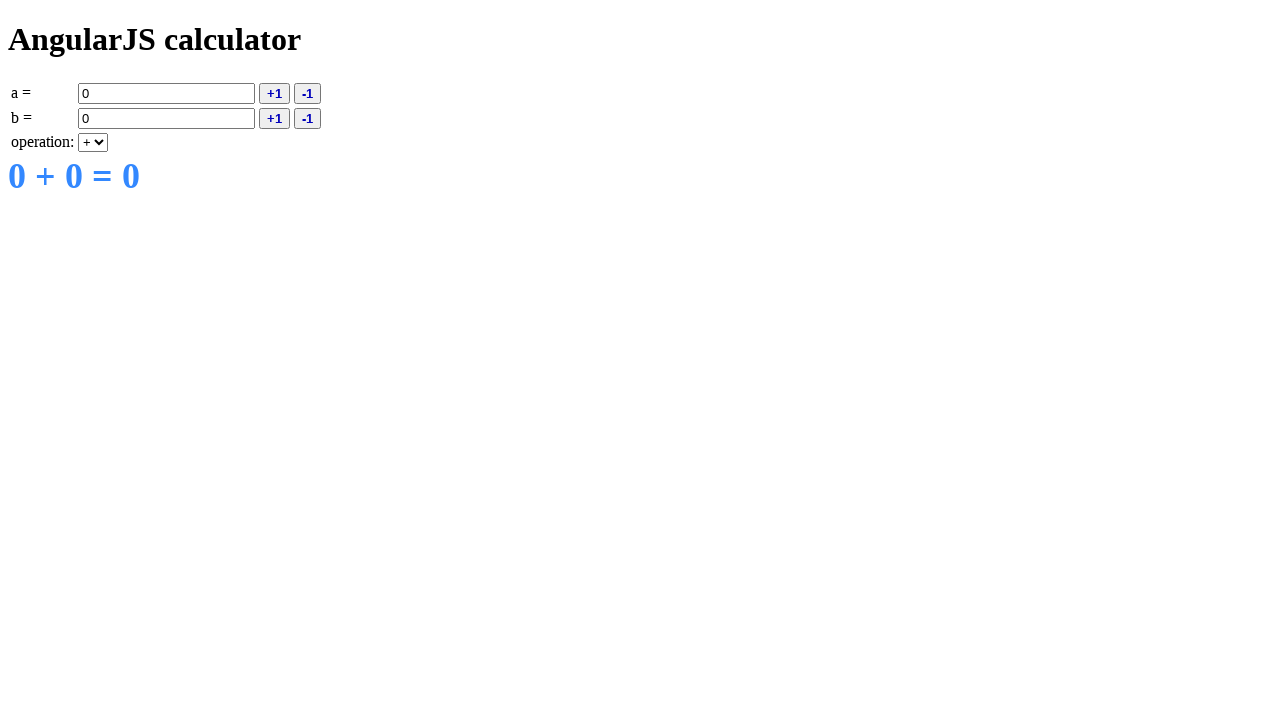

Entered 20 into value A field on input[ng-model='a']
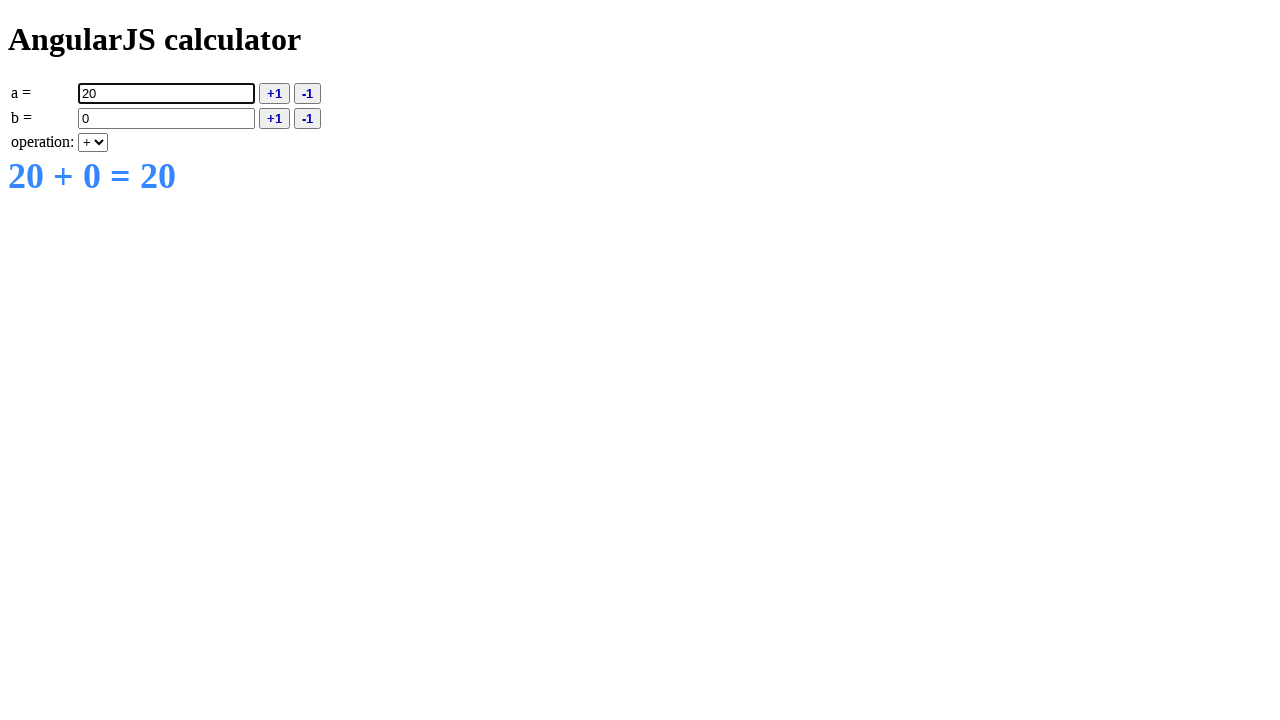

Selected multiplication (*) operation on select[ng-model='operation']
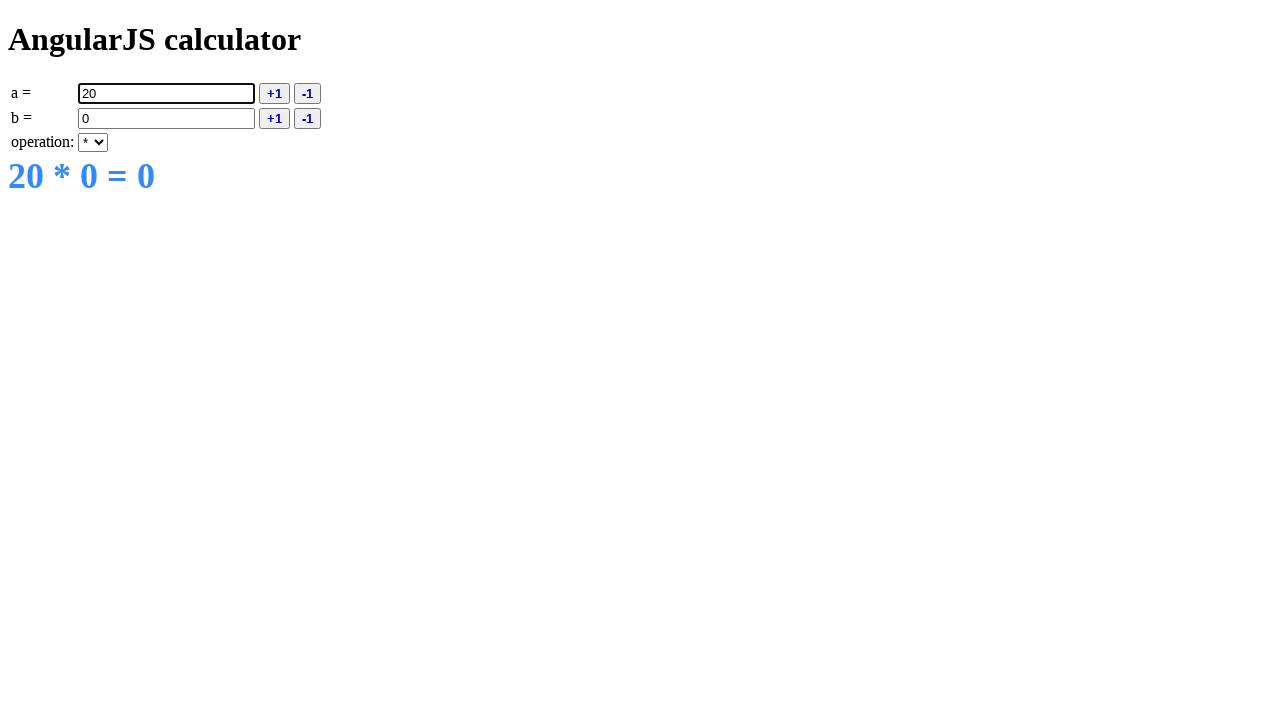

Entered 10 into value B field on input[ng-model='b']
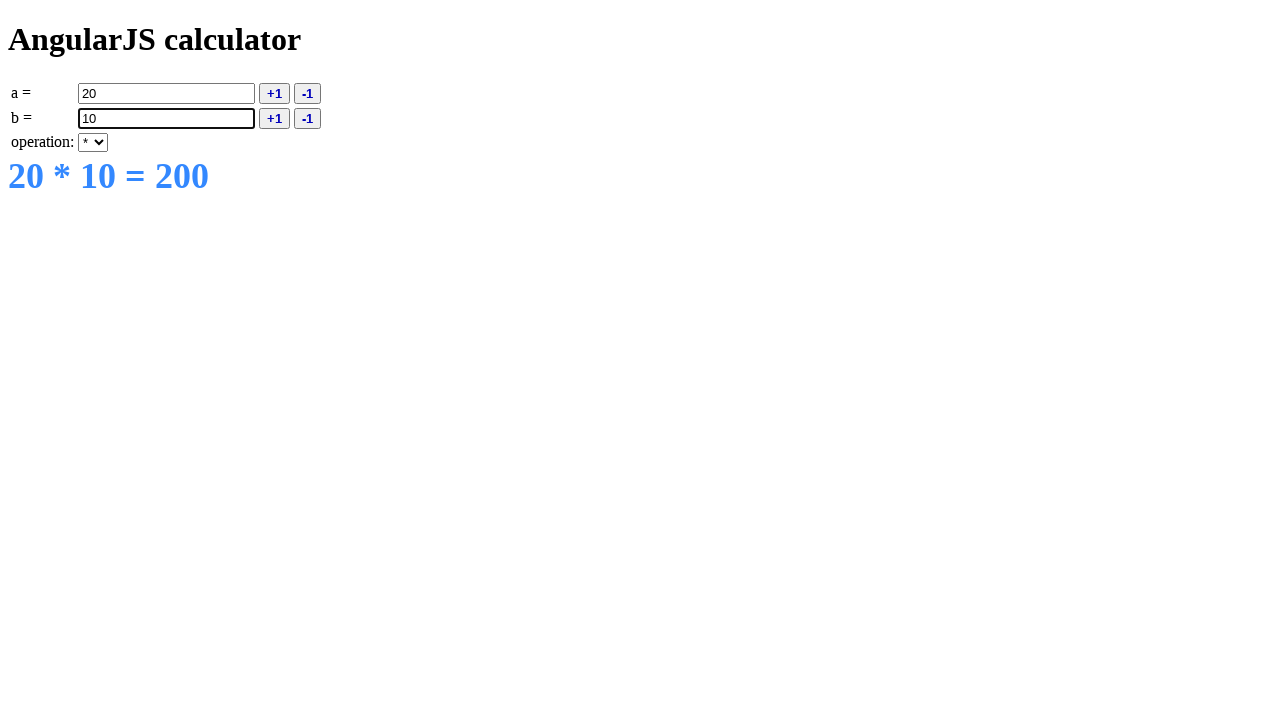

Result element loaded and became visible
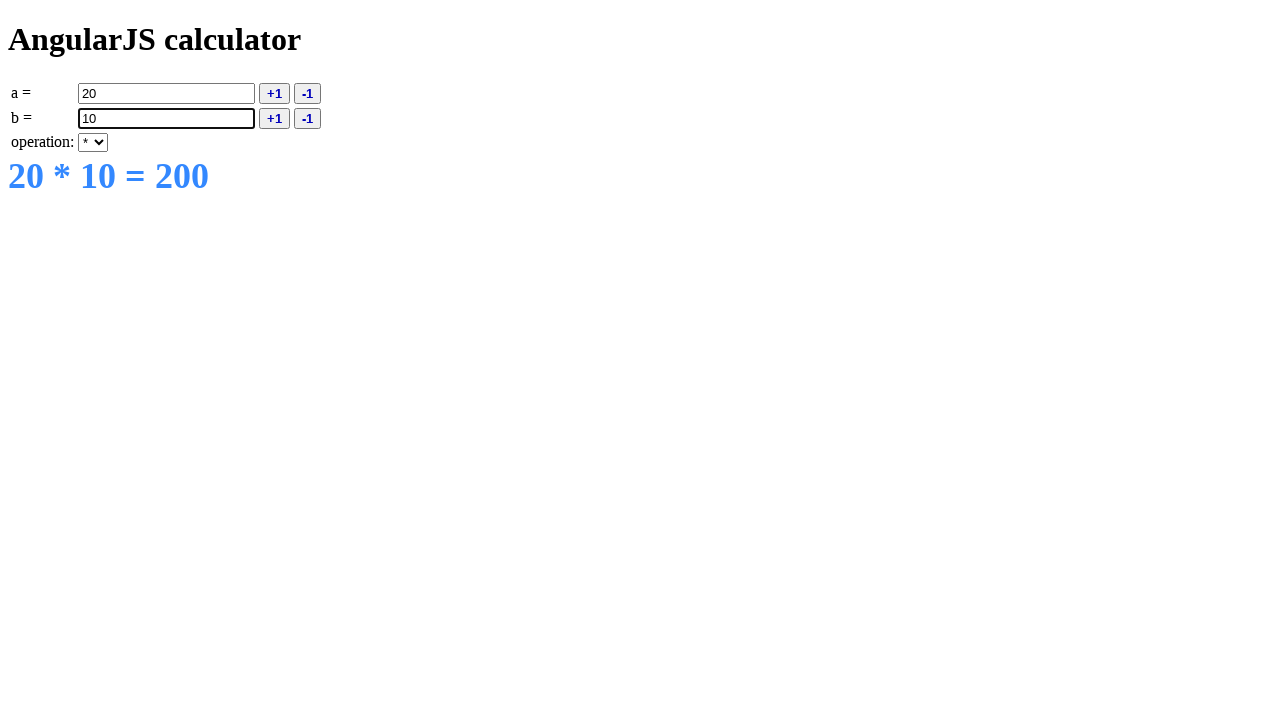

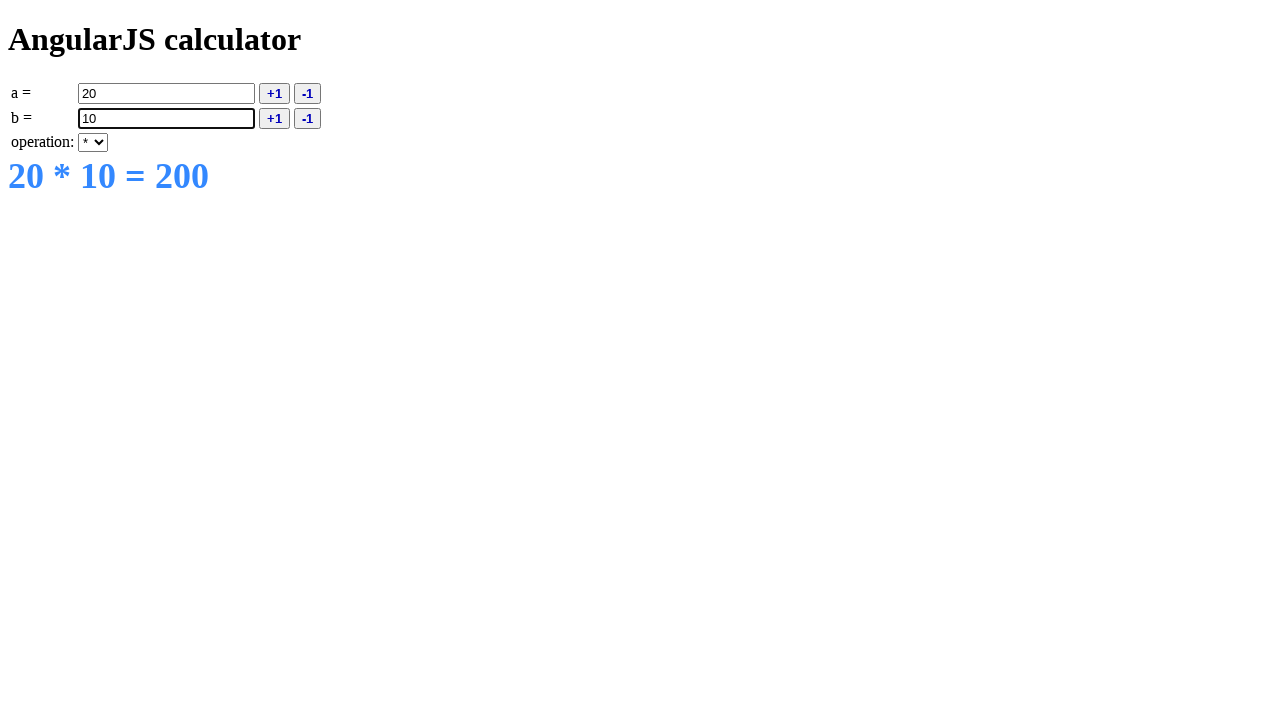